Tests the show/hide functionality of a textbox element by typing text, clicking the hide button to verify the textbox becomes hidden, then clicking the show button to verify it becomes visible again.

Starting URL: https://rahulshettyacademy.com/AutomationPractice/

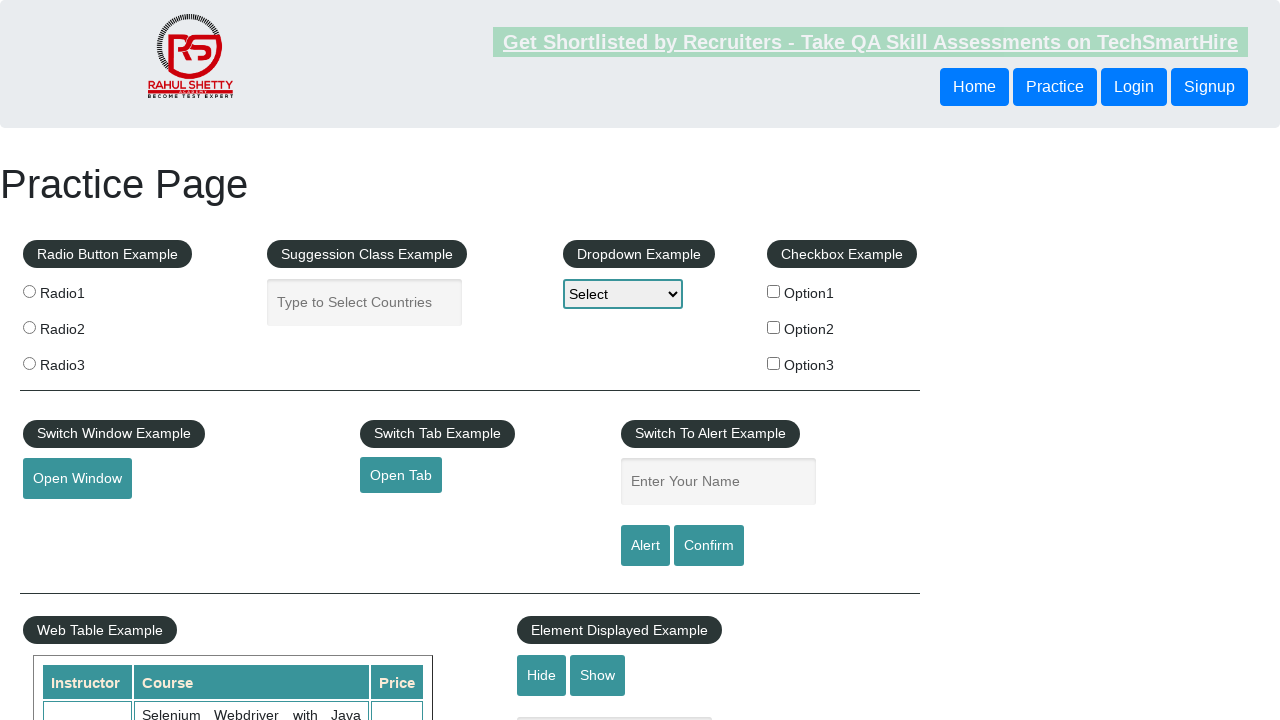

Waited for textbox element to be present
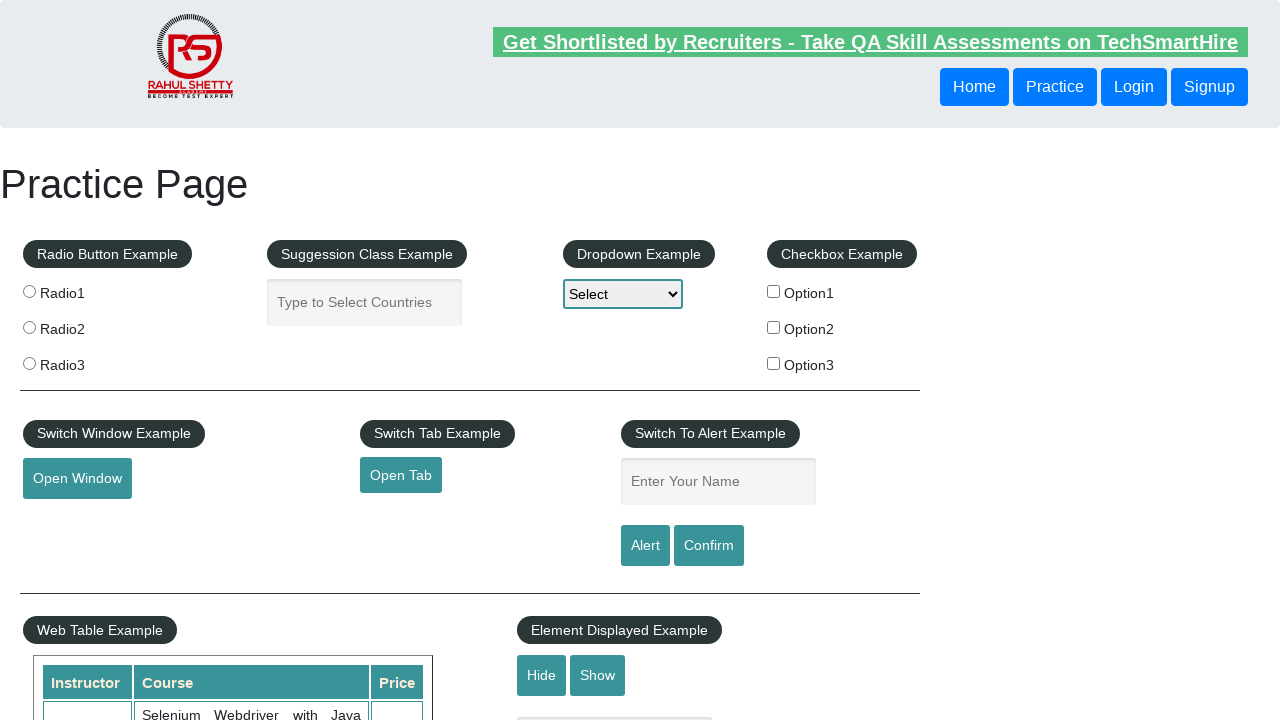

Waited for hide button to be present
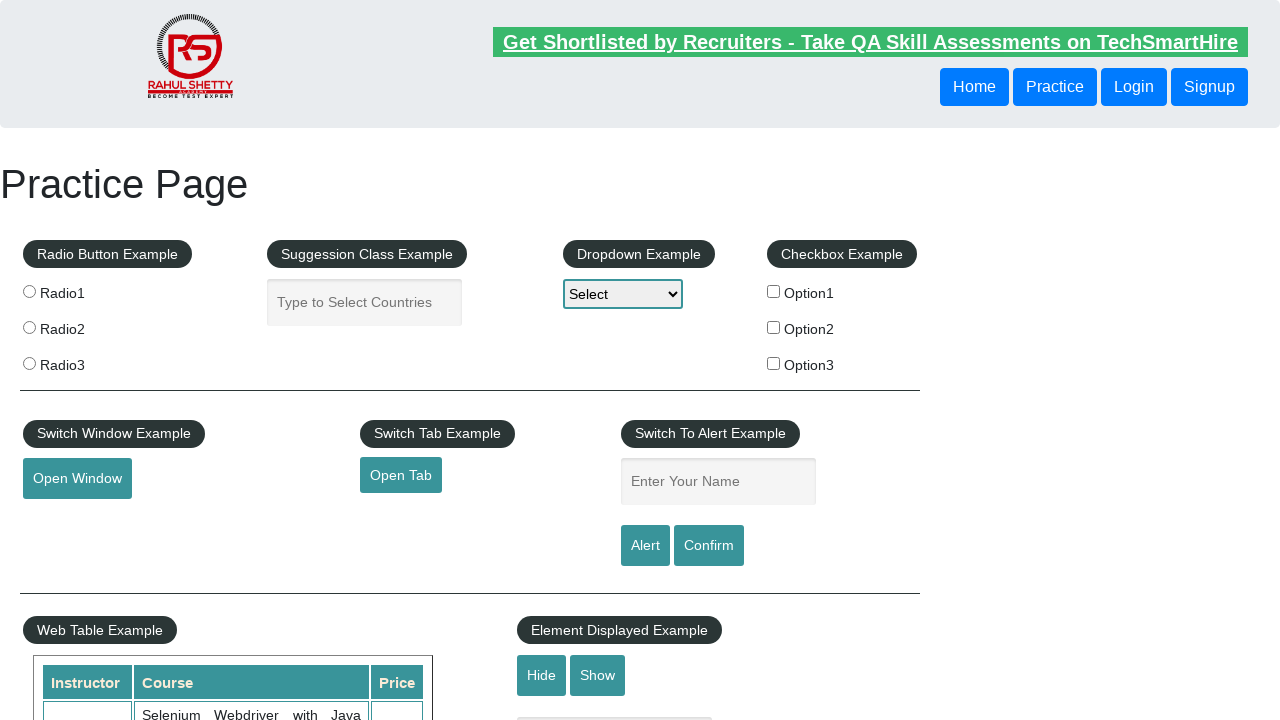

Waited for show button to be present
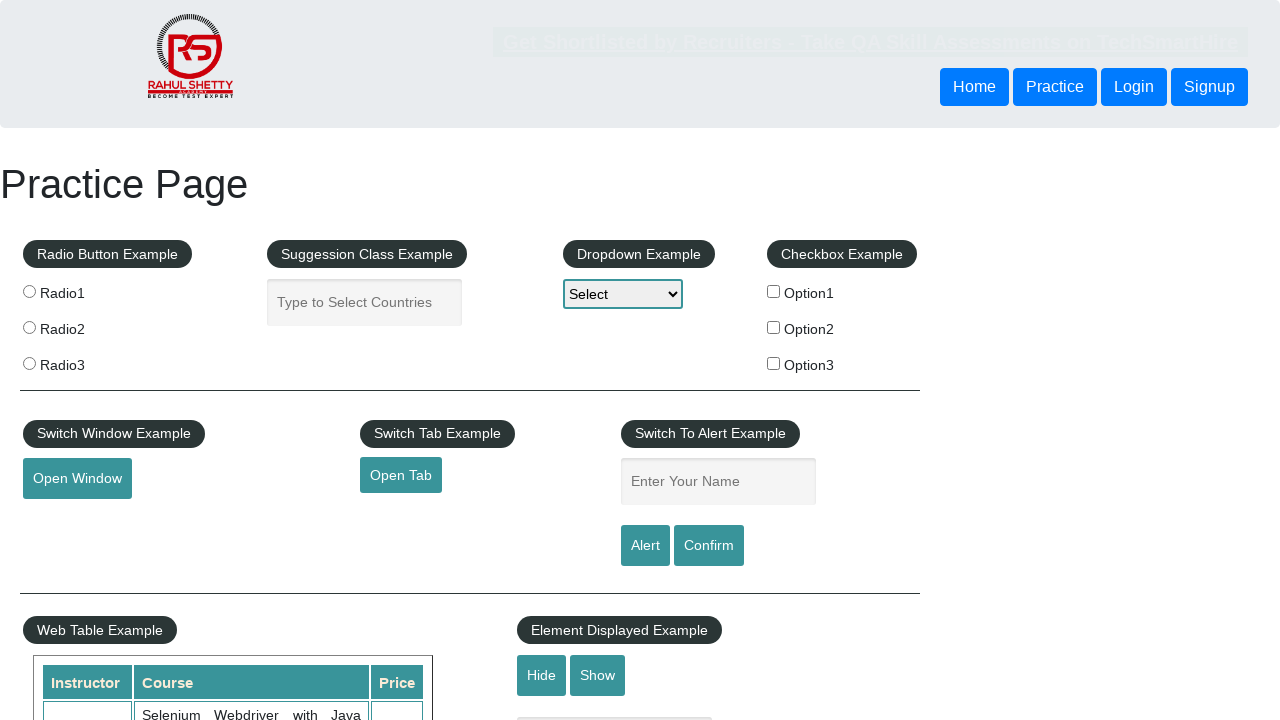

Typed 'Hello' into the textbox on #displayed-text
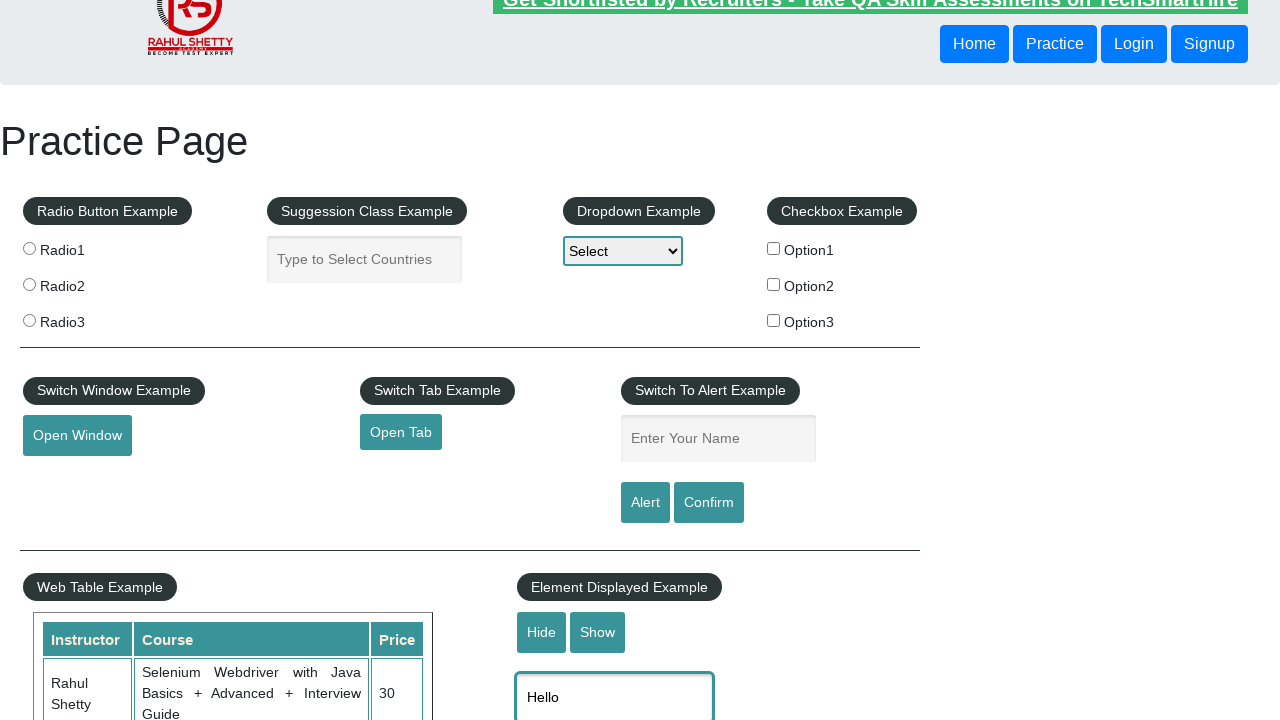

Clicked hide button to hide the textbox at (542, 632) on #hide-textbox
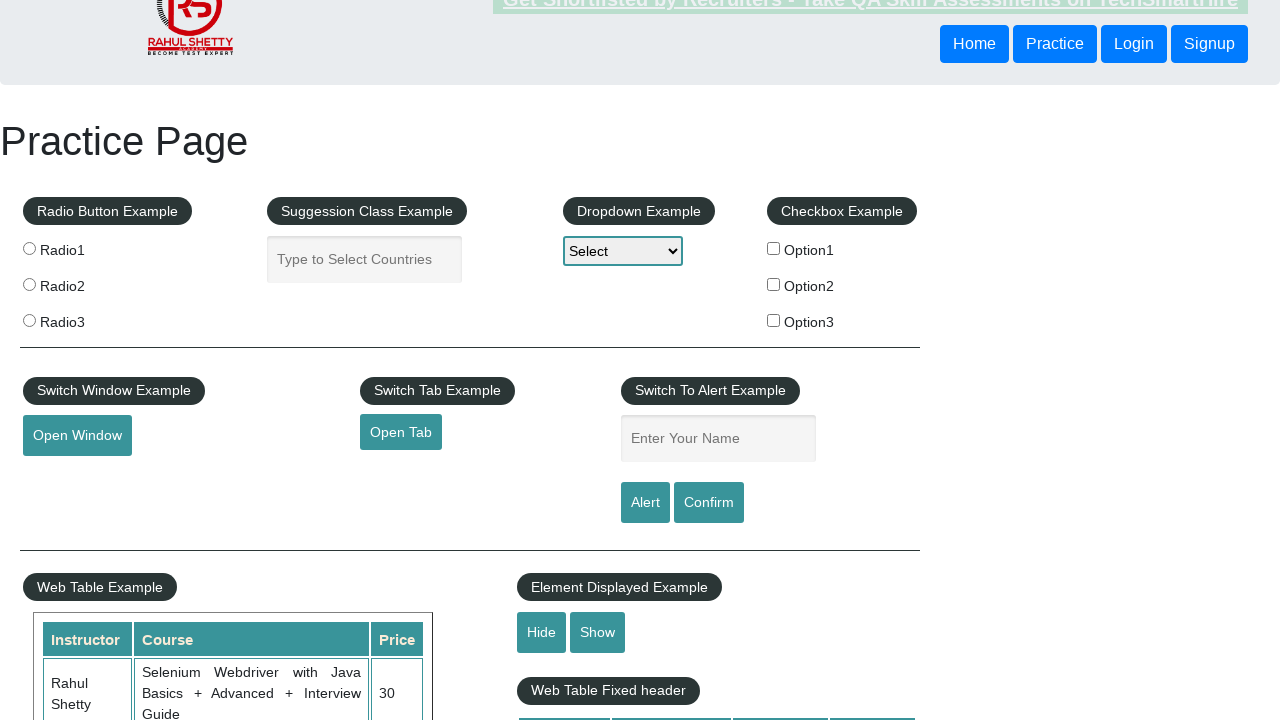

Verified textbox is hidden
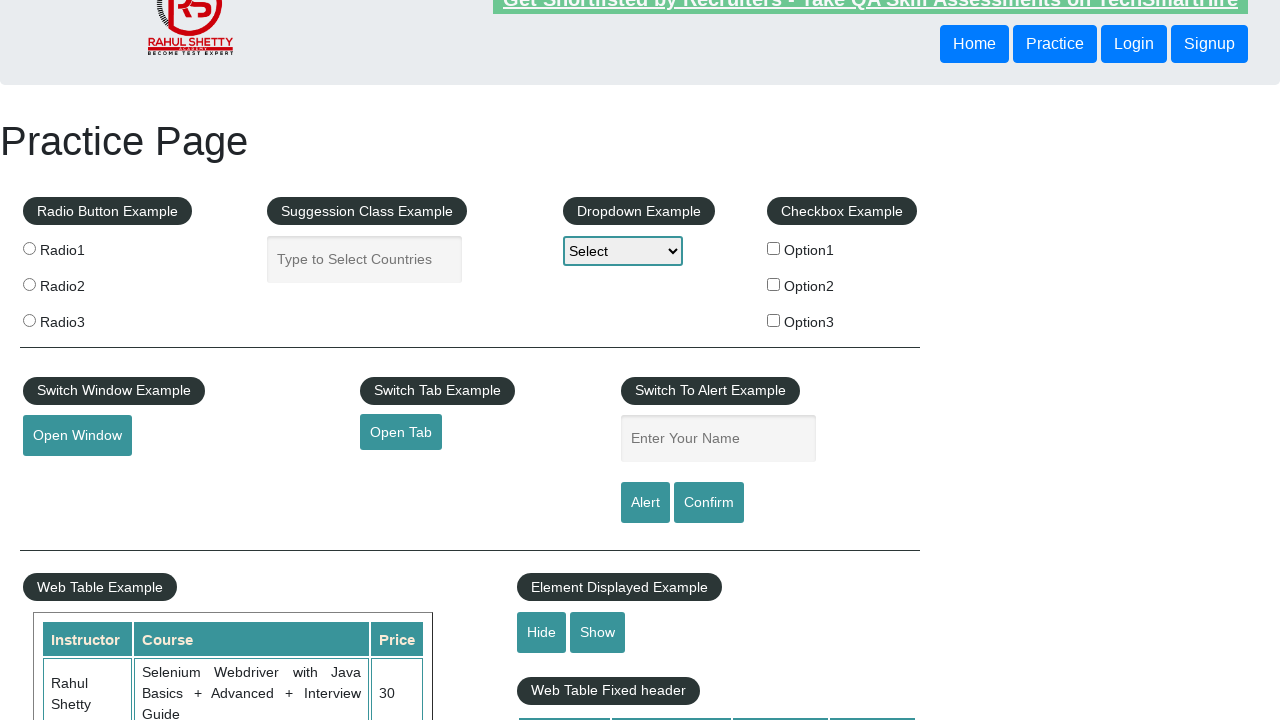

Clicked show button to reveal the textbox at (598, 632) on #show-textbox
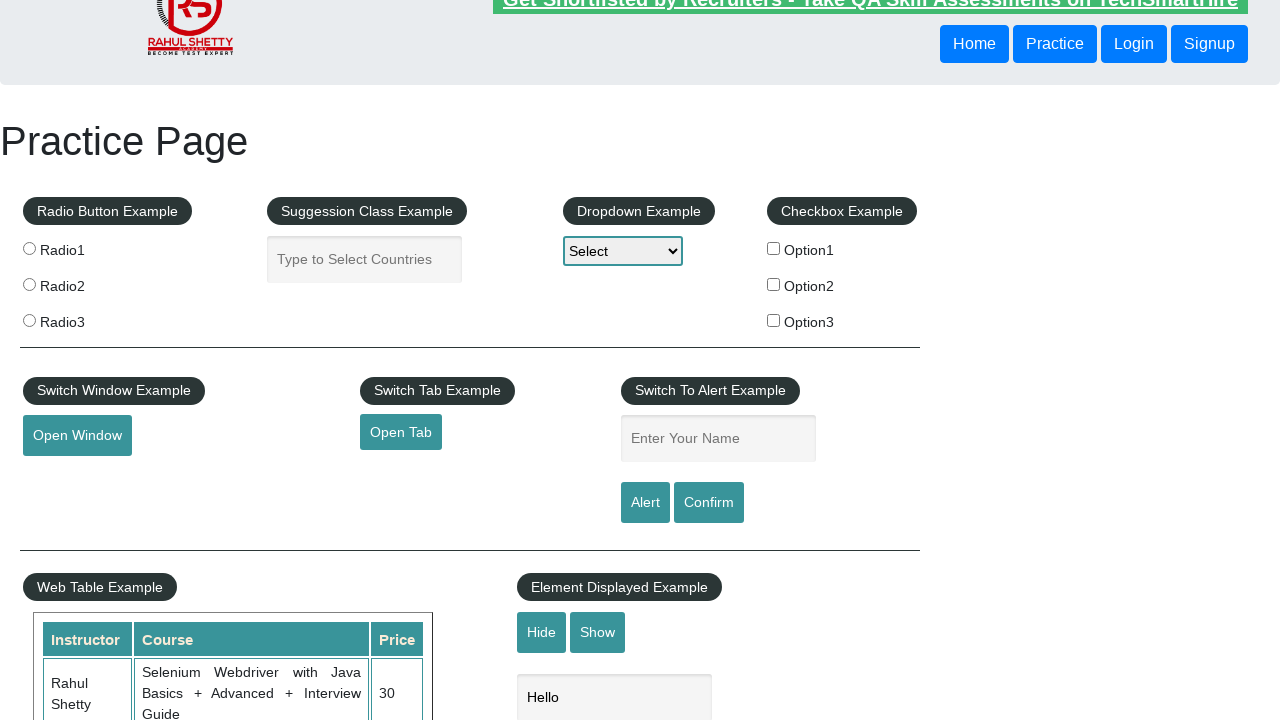

Verified textbox is visible again
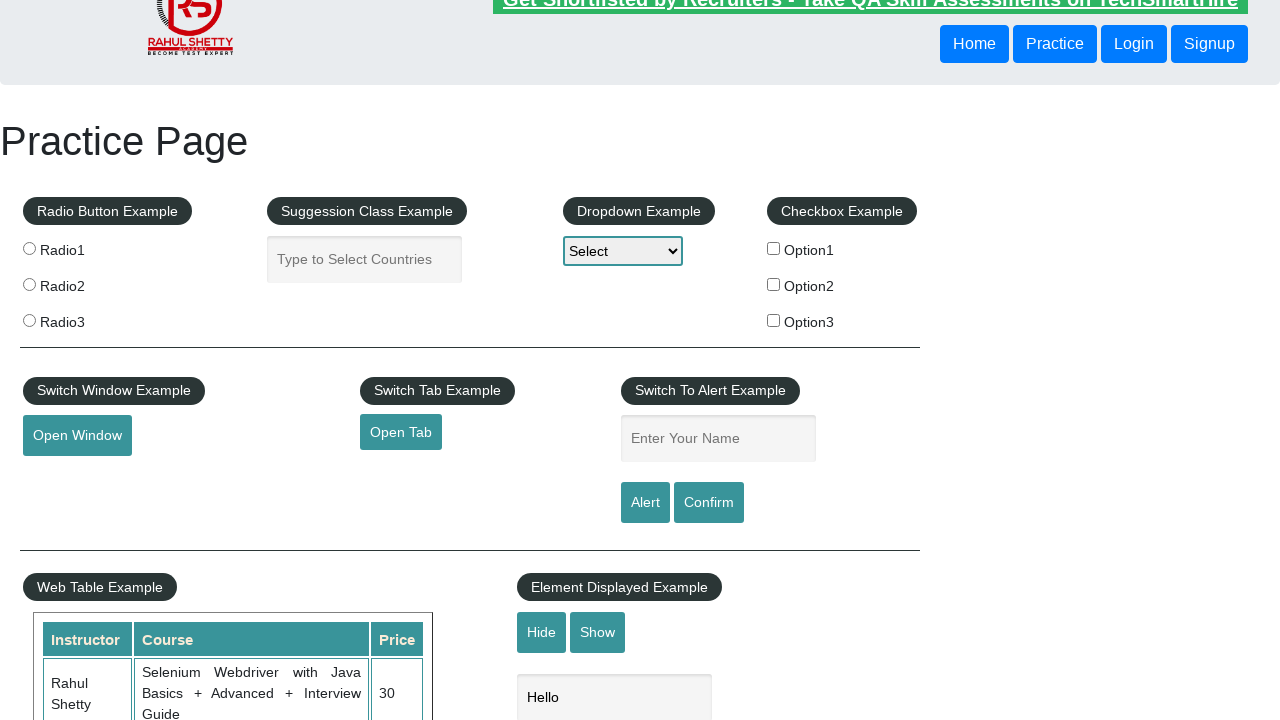

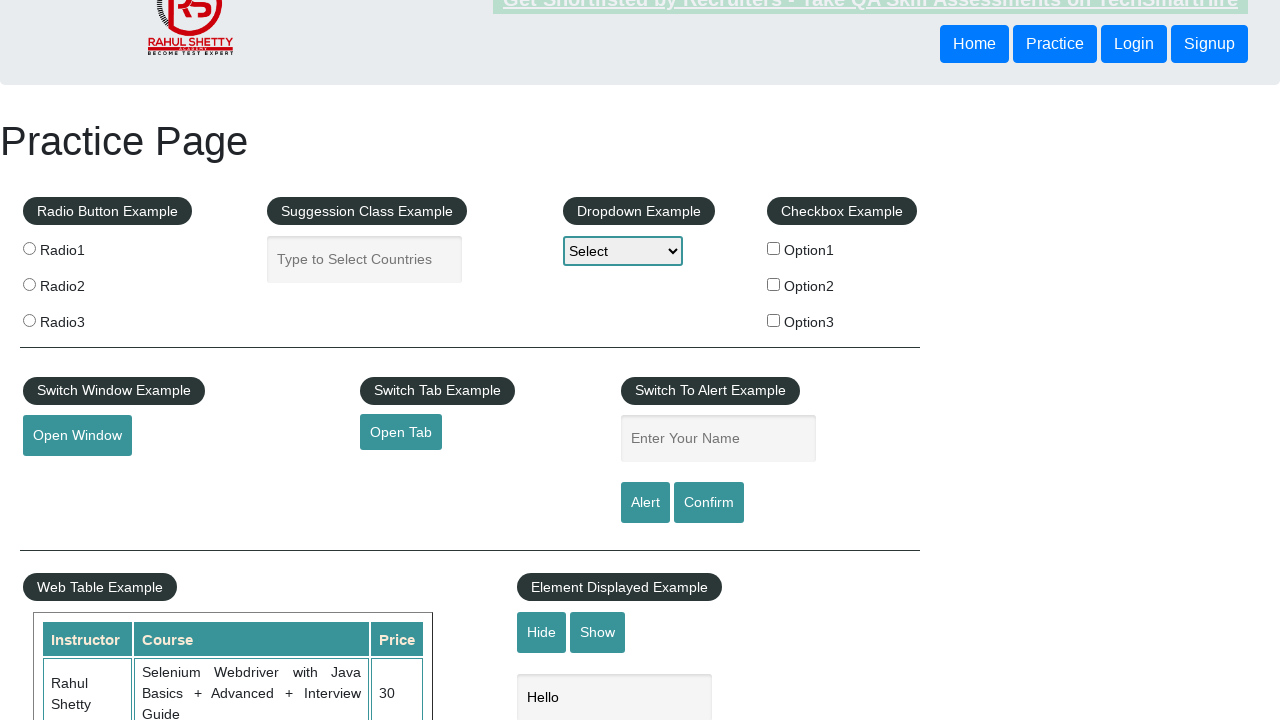